Tests dynamic loading where a new element is rendered after clicking a Start button. Waits for the loading bar to finish and verifies the "Hello World!" finish text appears.

Starting URL: http://the-internet.herokuapp.com/dynamic_loading/2

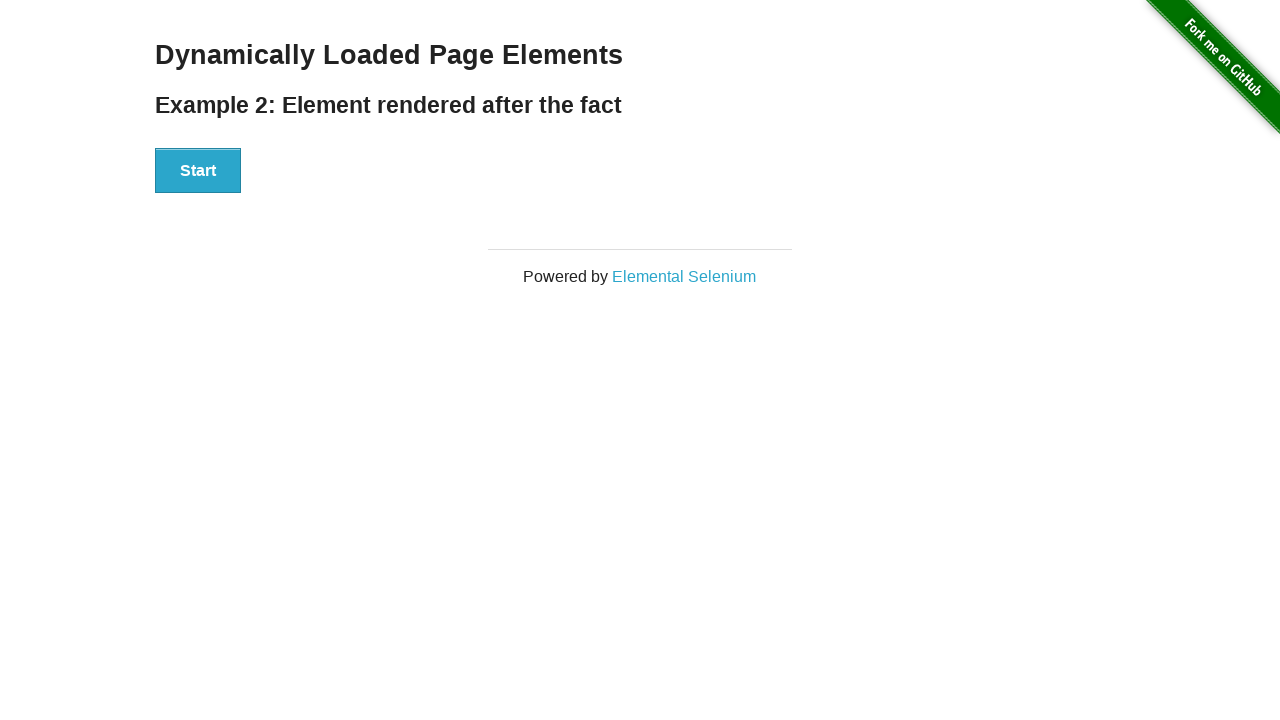

Clicked the Start button to initiate dynamic loading at (198, 171) on #start button
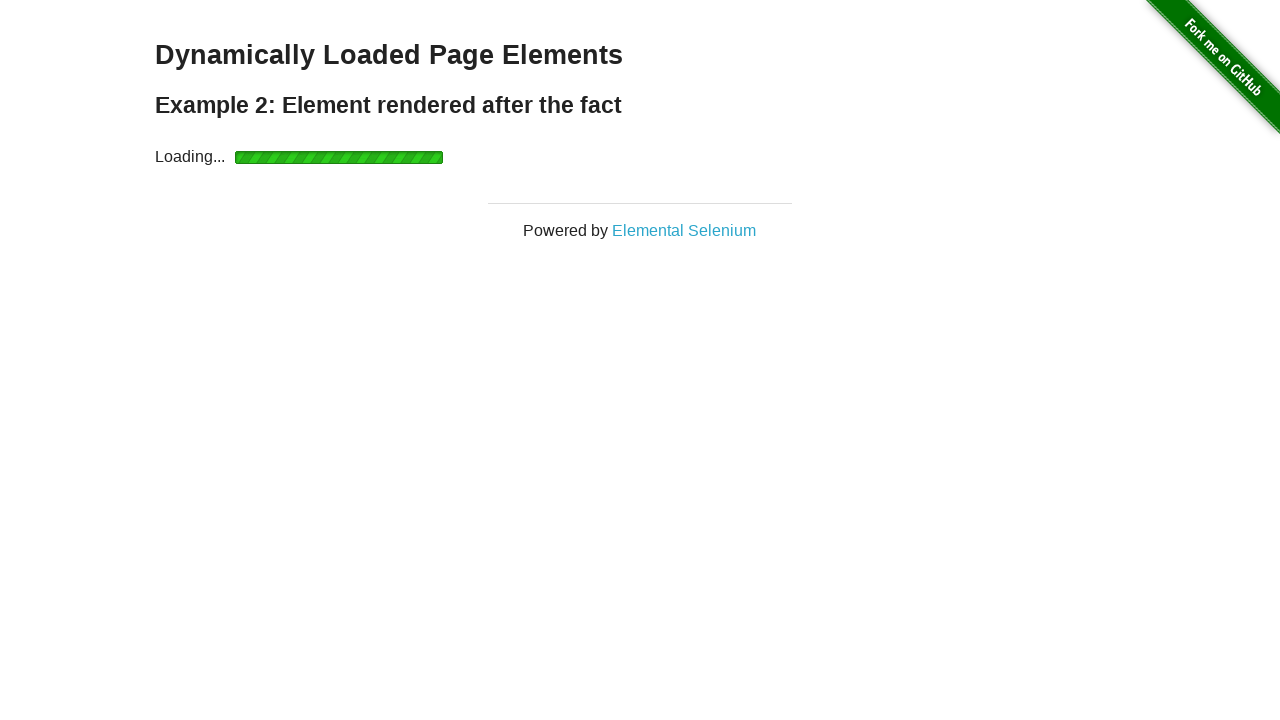

Waited for loading bar to finish and finish element to appear
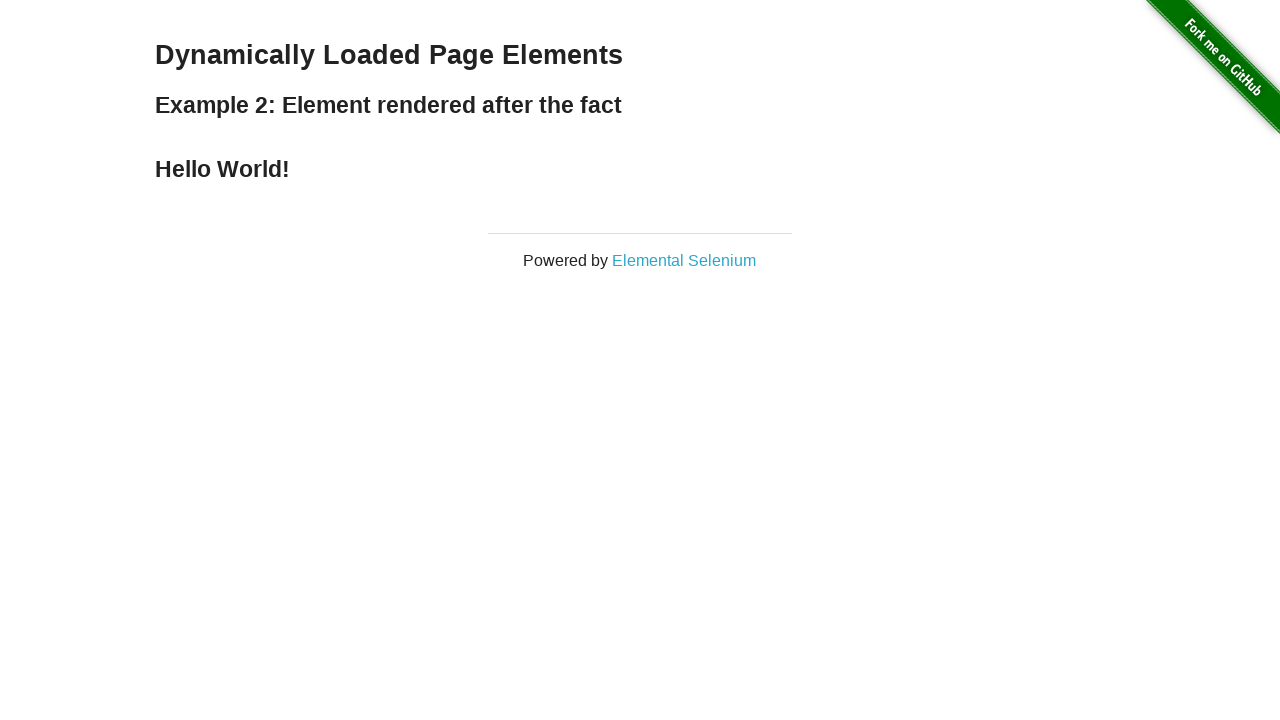

Verified 'Hello World!' finish text is displayed
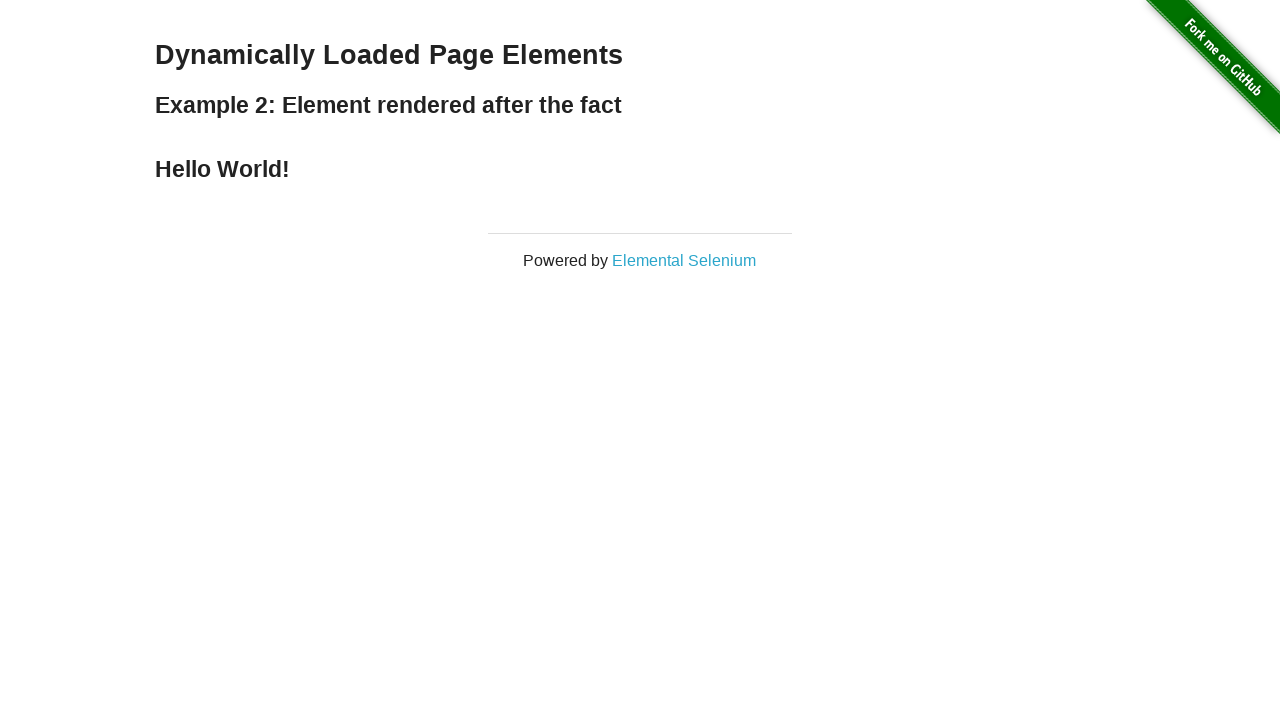

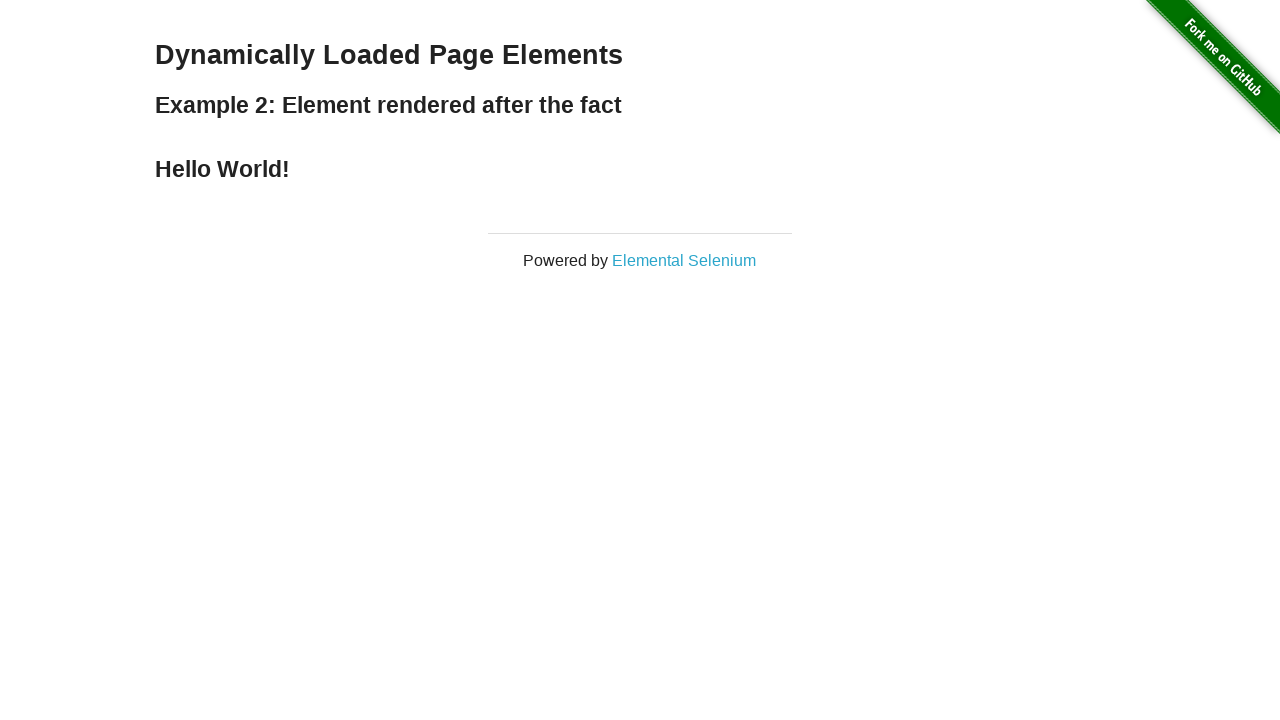